Tests removing a product from the shopping cart by first adding it, then navigating to cart and deleting it

Starting URL: https://www.demoblaze.com/index.html

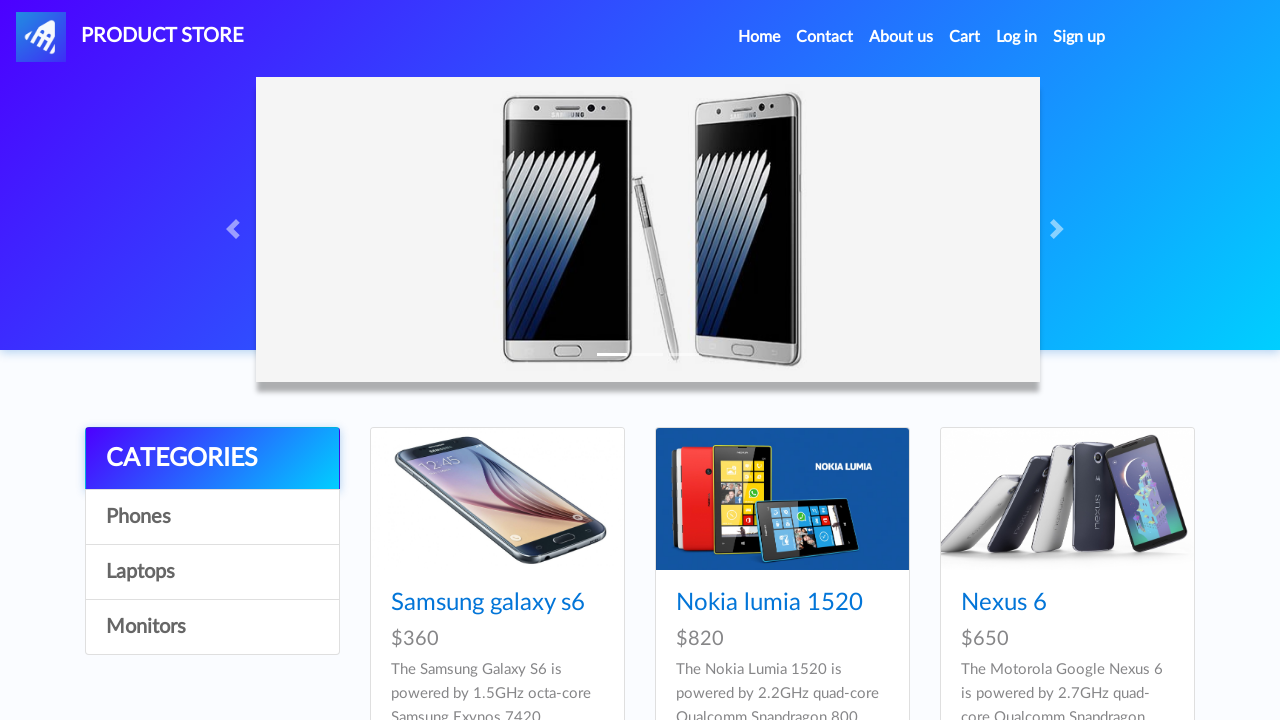

Clicked on Samsung galaxy s6 product at (488, 603) on text=Samsung galaxy s6
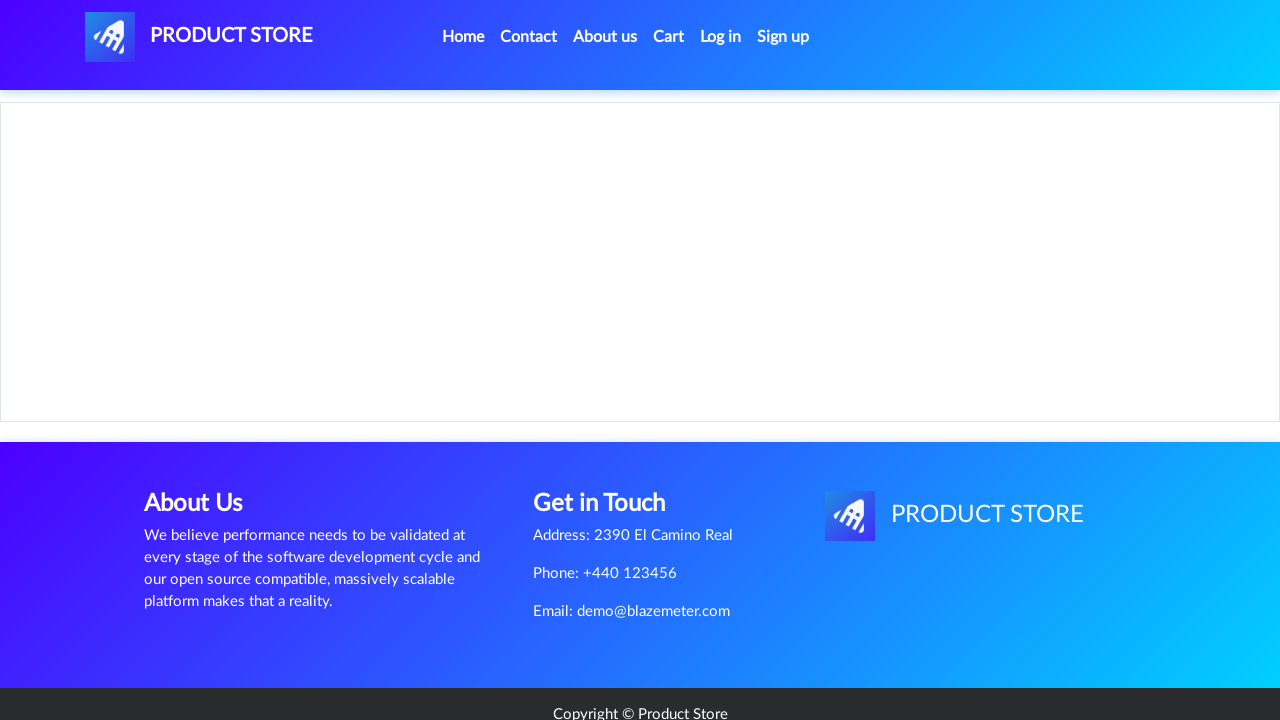

Product content loaded
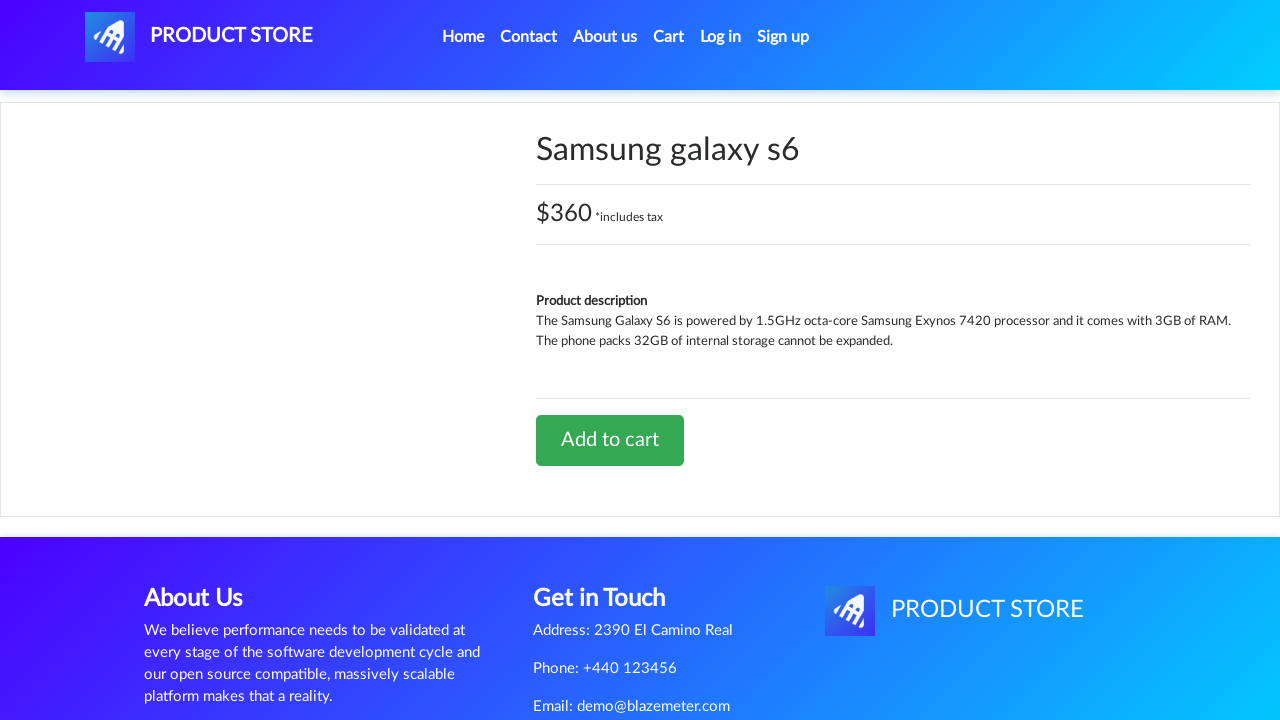

Clicked 'Add to cart' button at (610, 440) on text=Add to cart
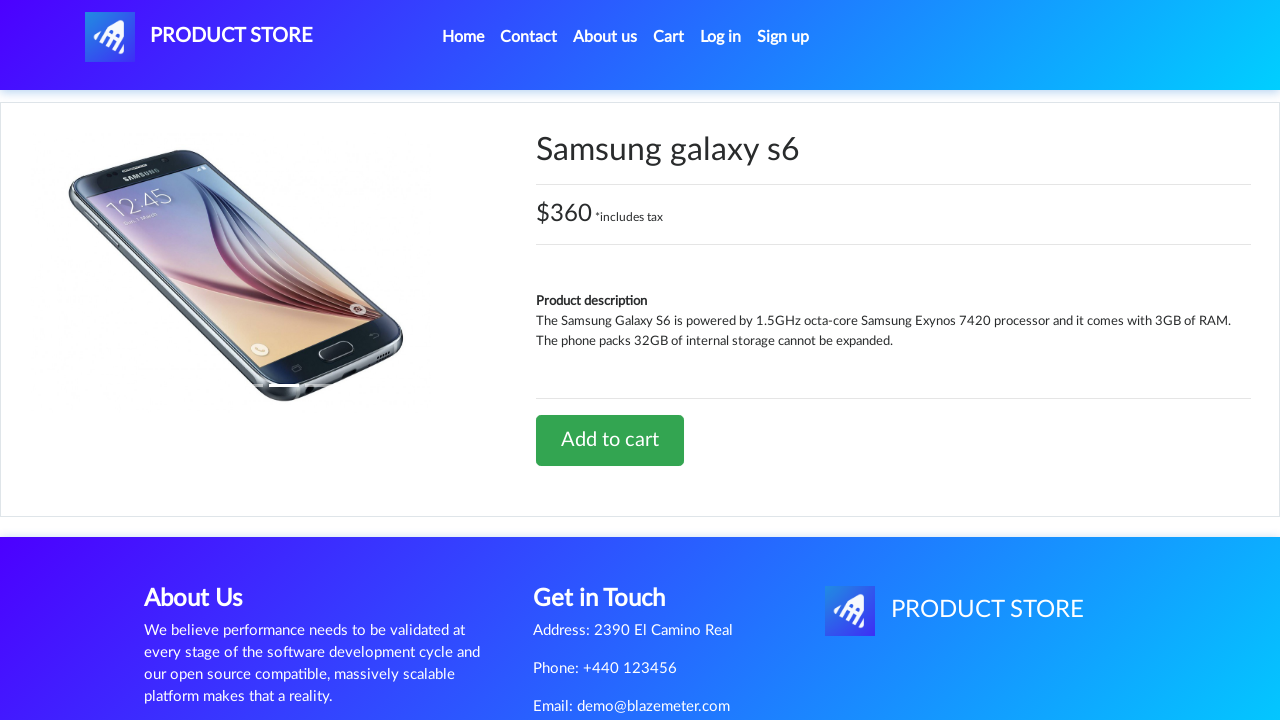

Accepted confirmation dialog for adding product to cart
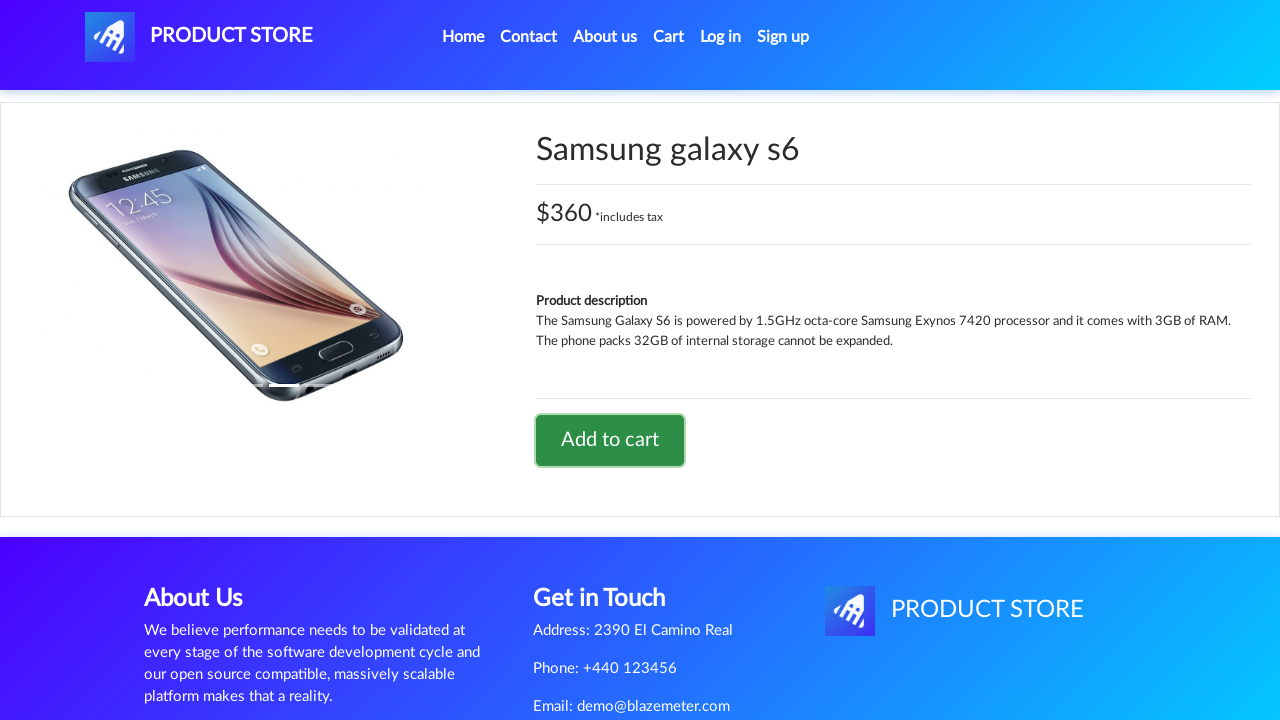

Clicked on Cart link at (669, 37) on text=Cart
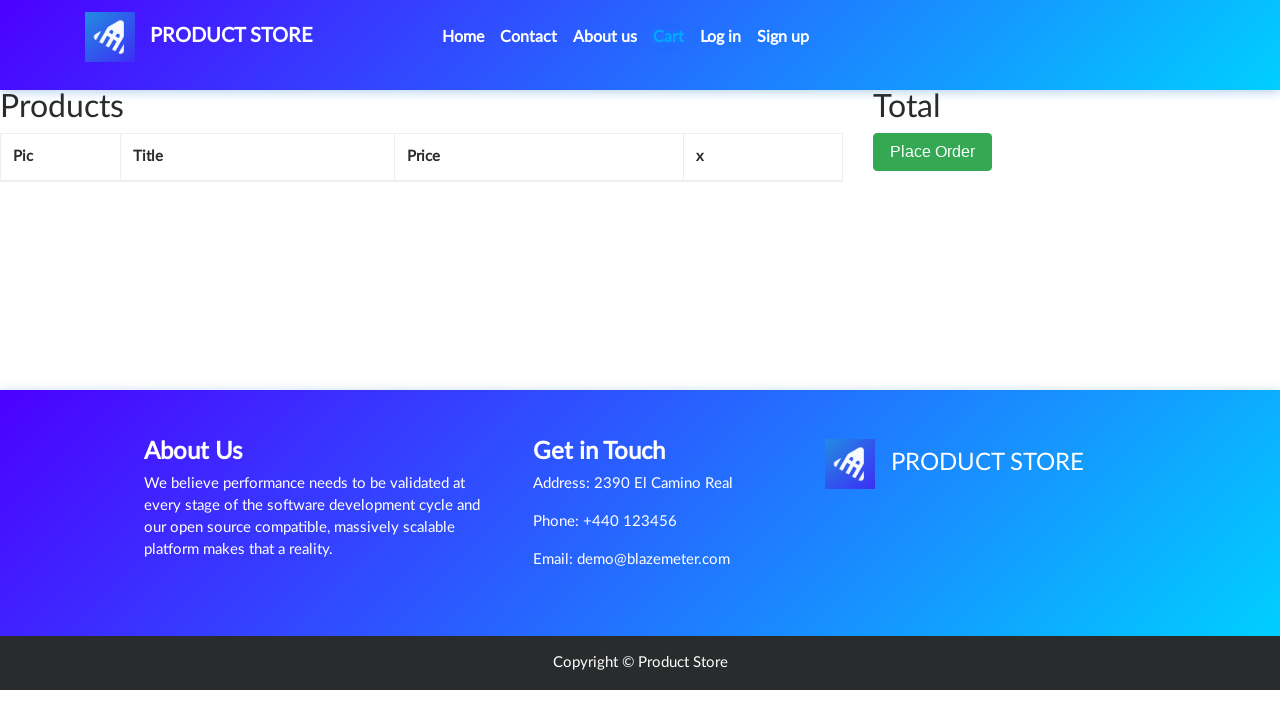

Cart page loaded with product table
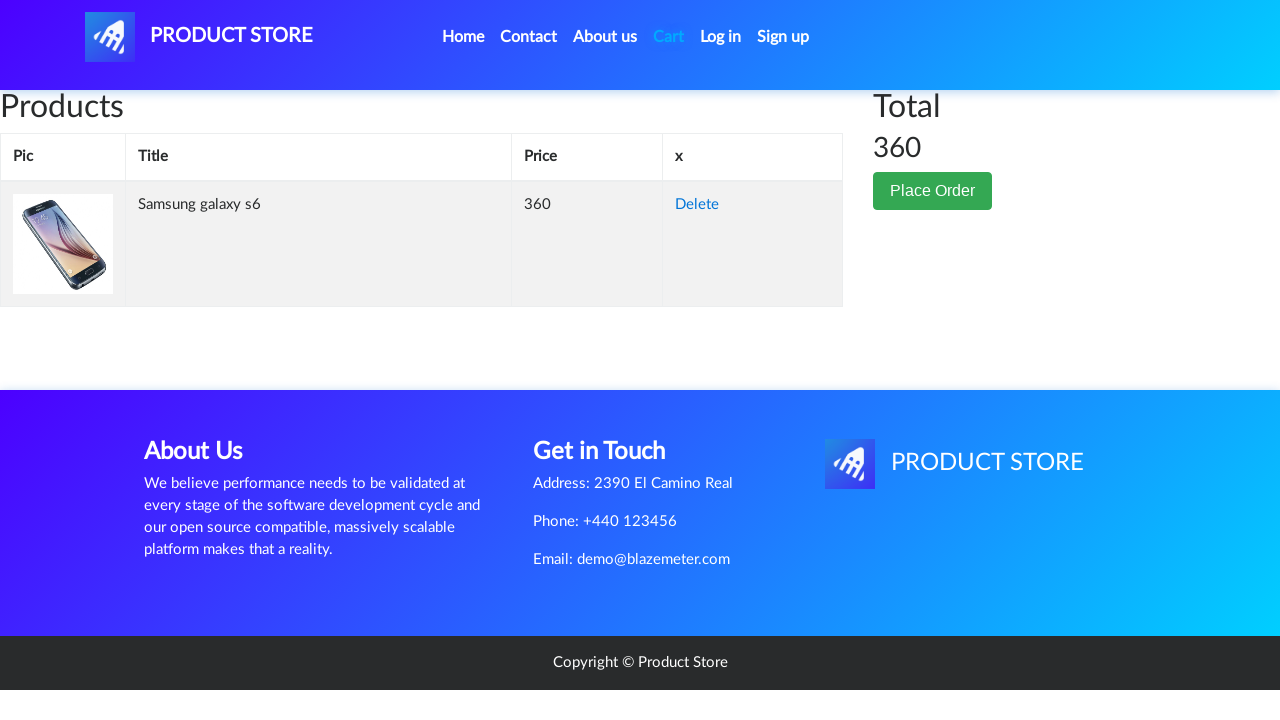

Clicked 'Delete' link to remove product from cart at (697, 205) on text=Delete
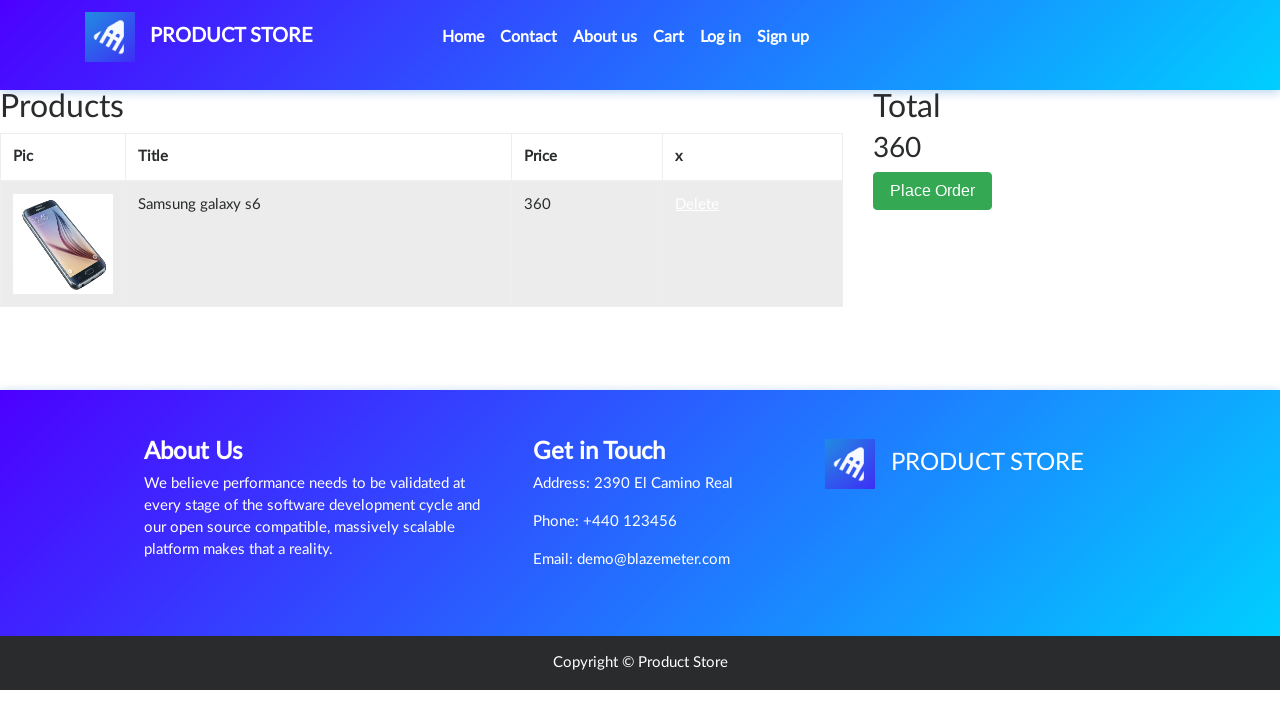

Waited for product removal to complete
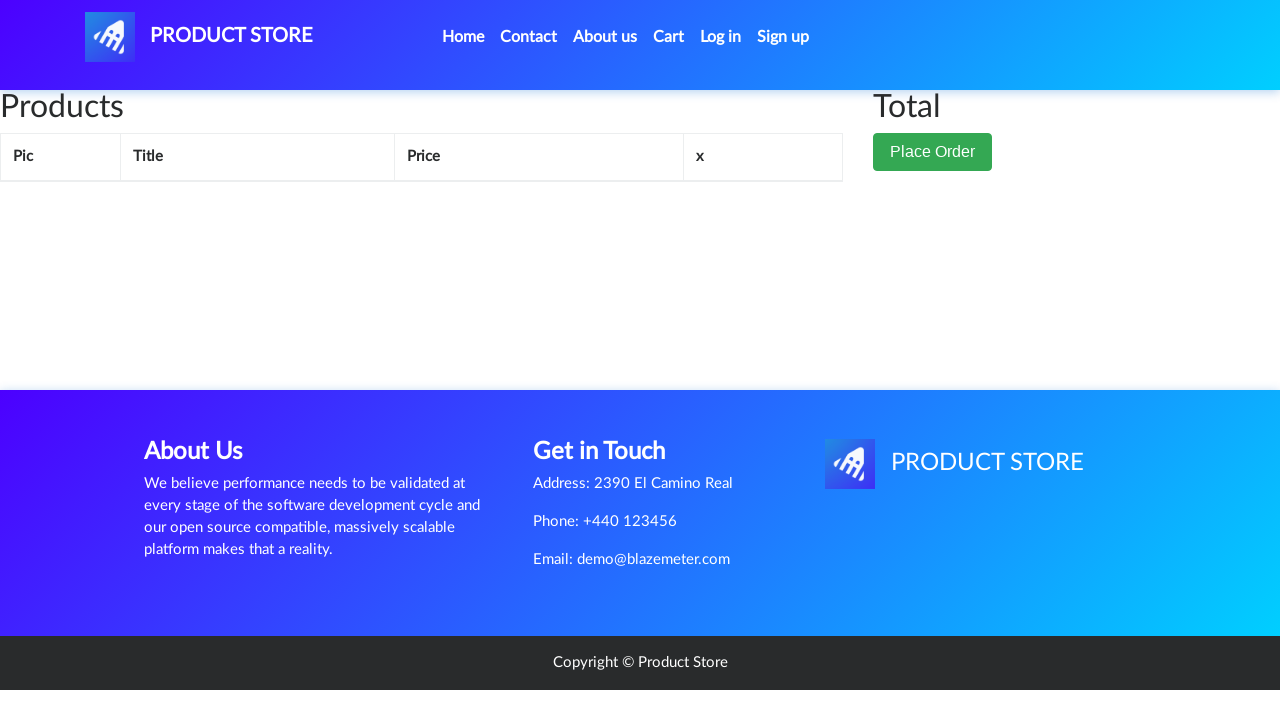

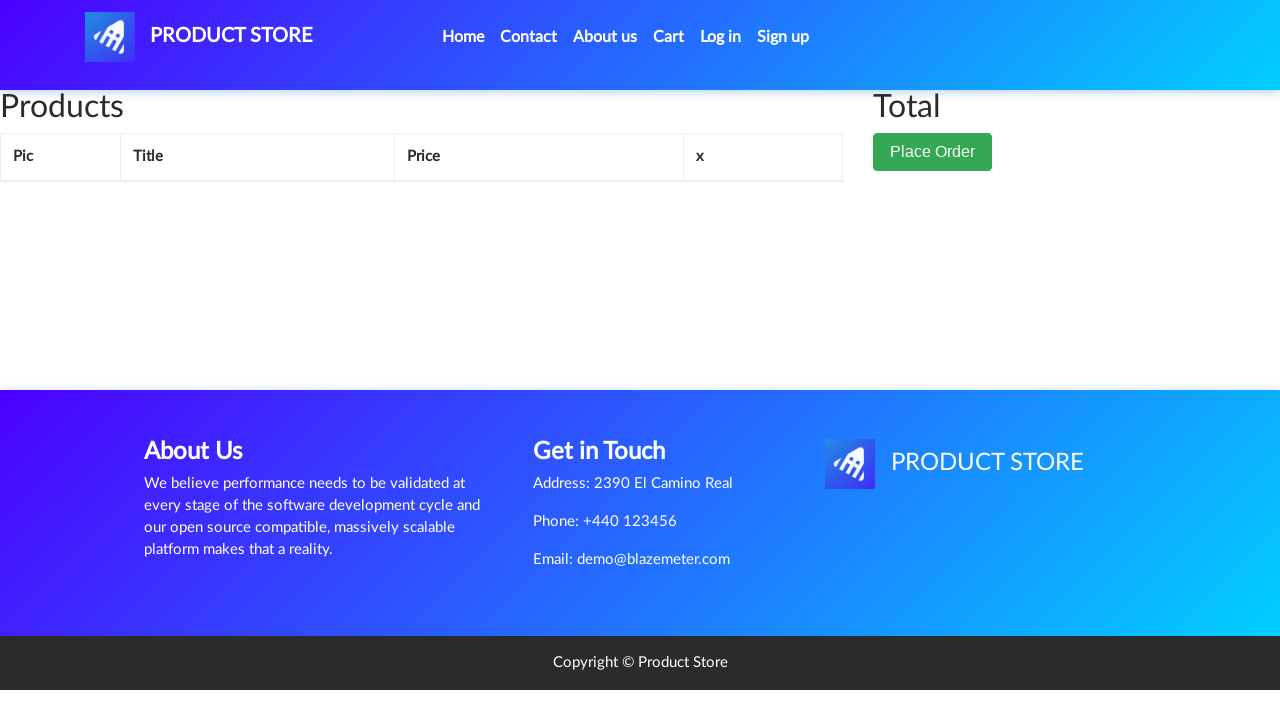